Tests login form with empty credentials by typing into username and password fields, clearing them, clicking login, and verifying the "Username is required" error message appears.

Starting URL: https://www.saucedemo.com/

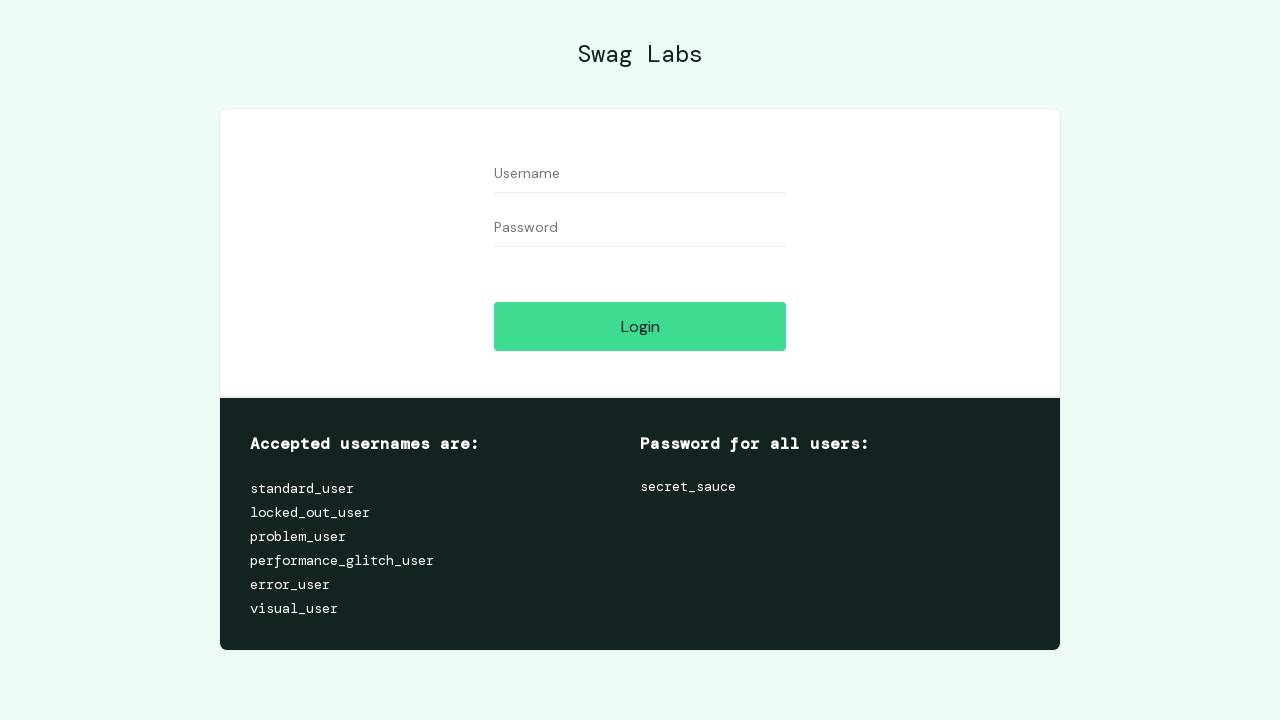

Filled username field with 'testuser' on //input[@id='user-name']
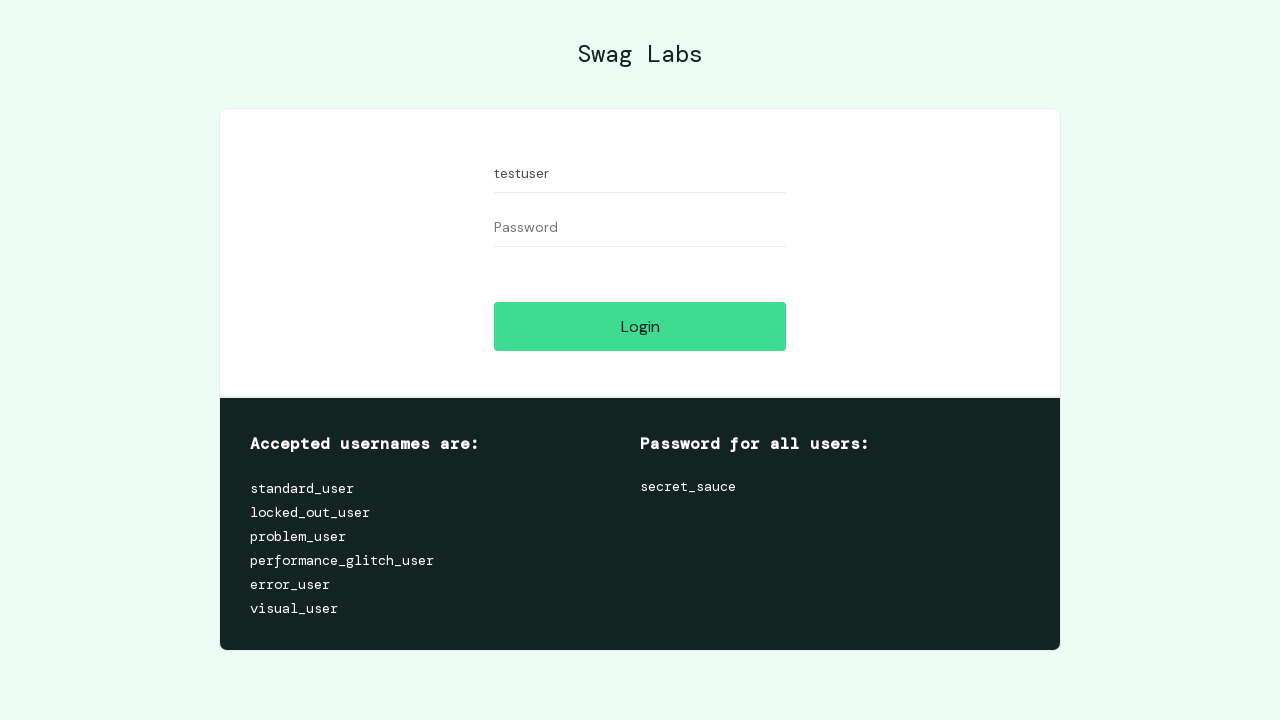

Filled password field with 'testpass123' on //input[@id='password']
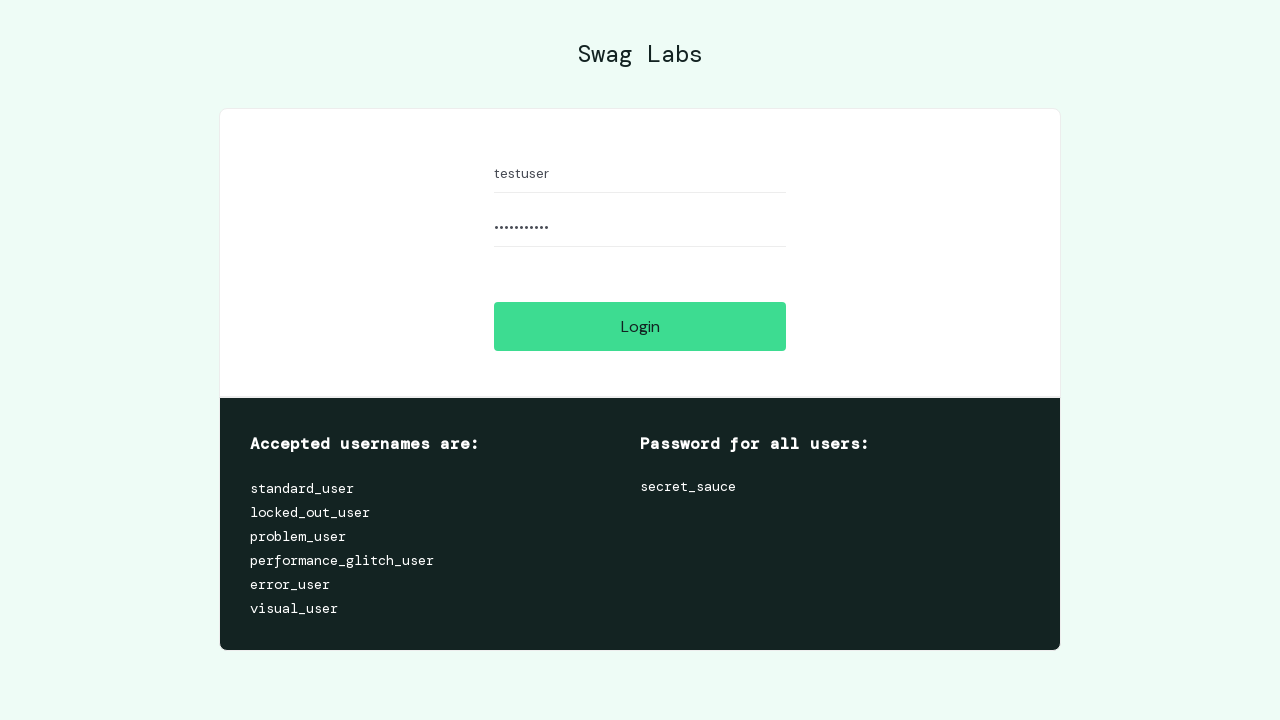

Cleared username field on //input[@id='user-name']
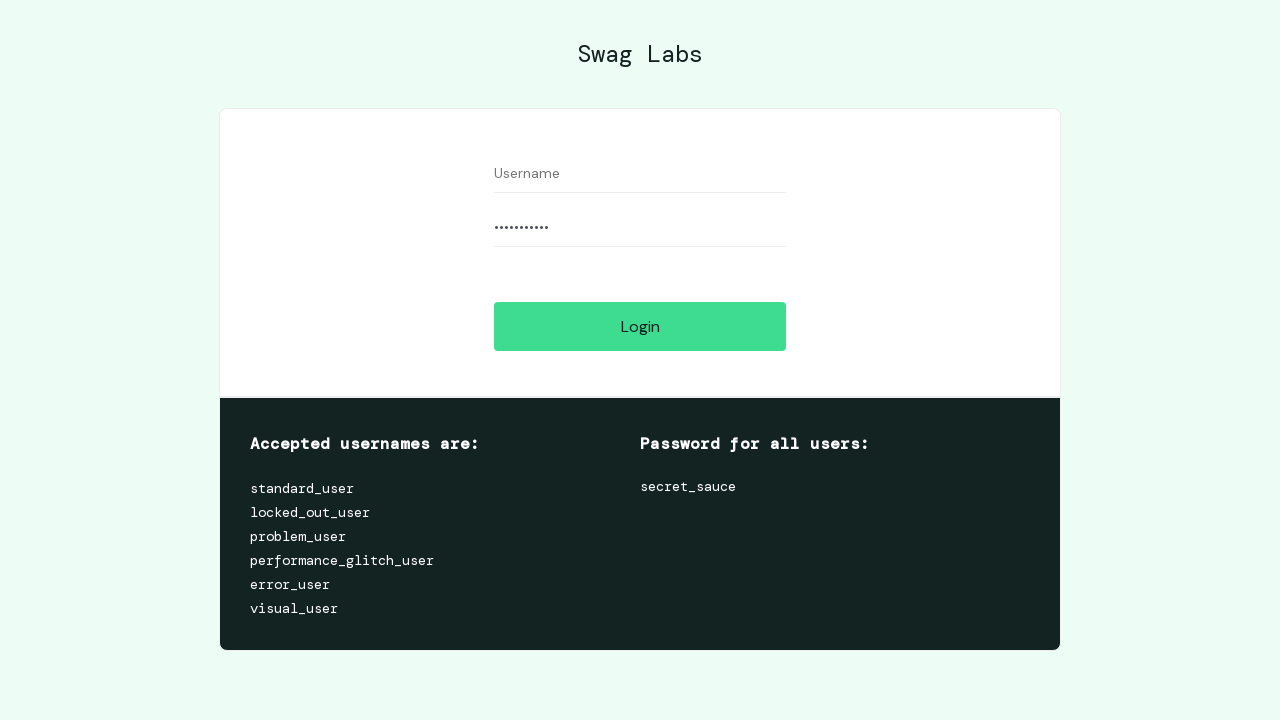

Cleared password field on //input[@id='password']
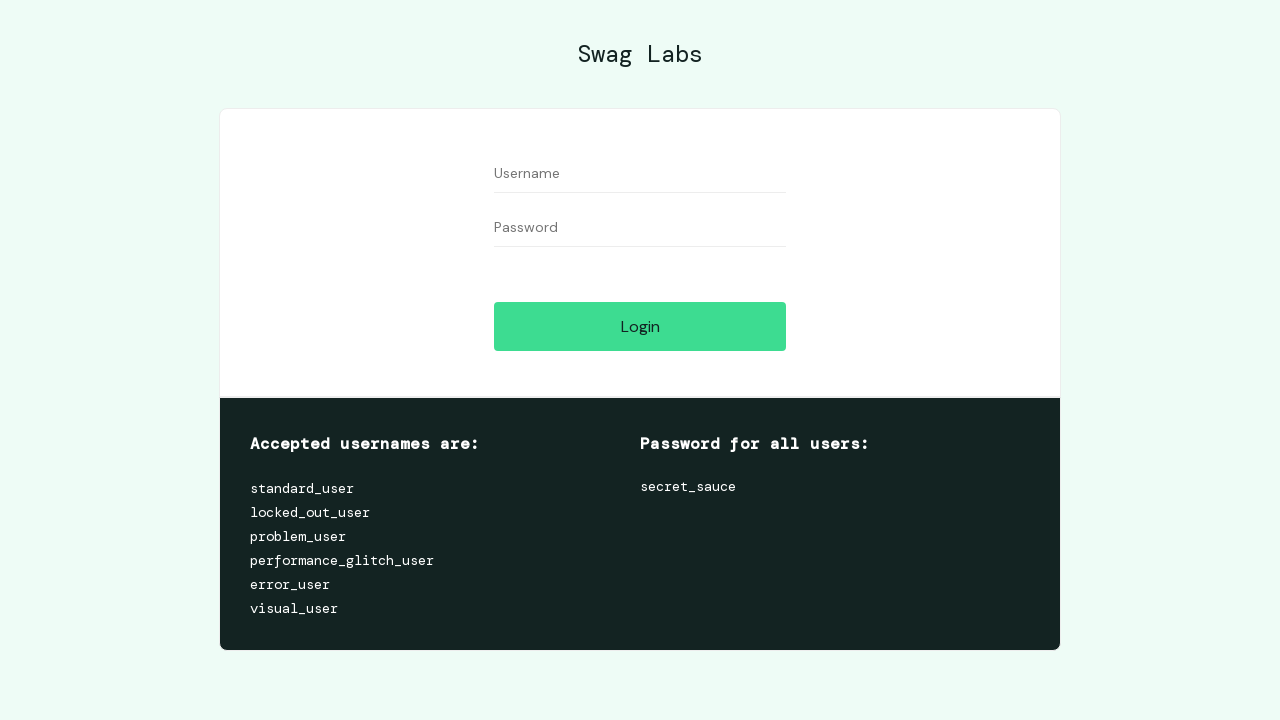

Clicked login button with empty credentials at (640, 326) on xpath=//input[@id='login-button']
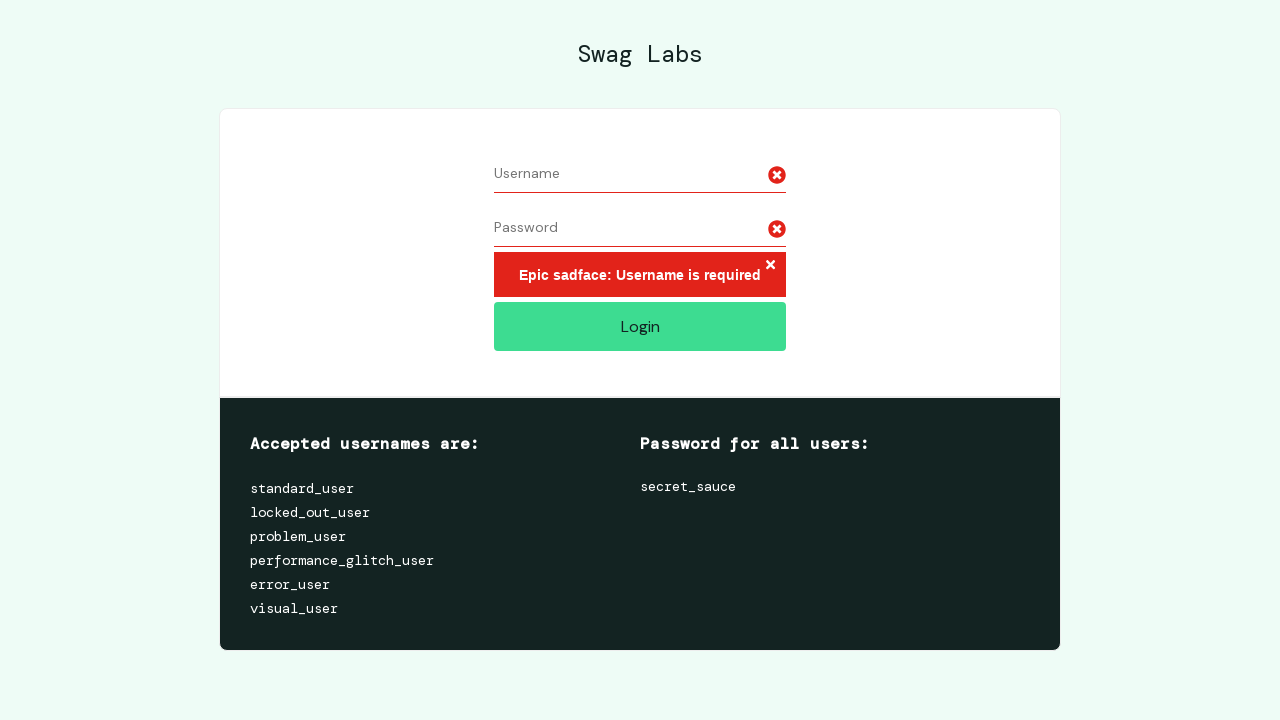

Error message appeared on page
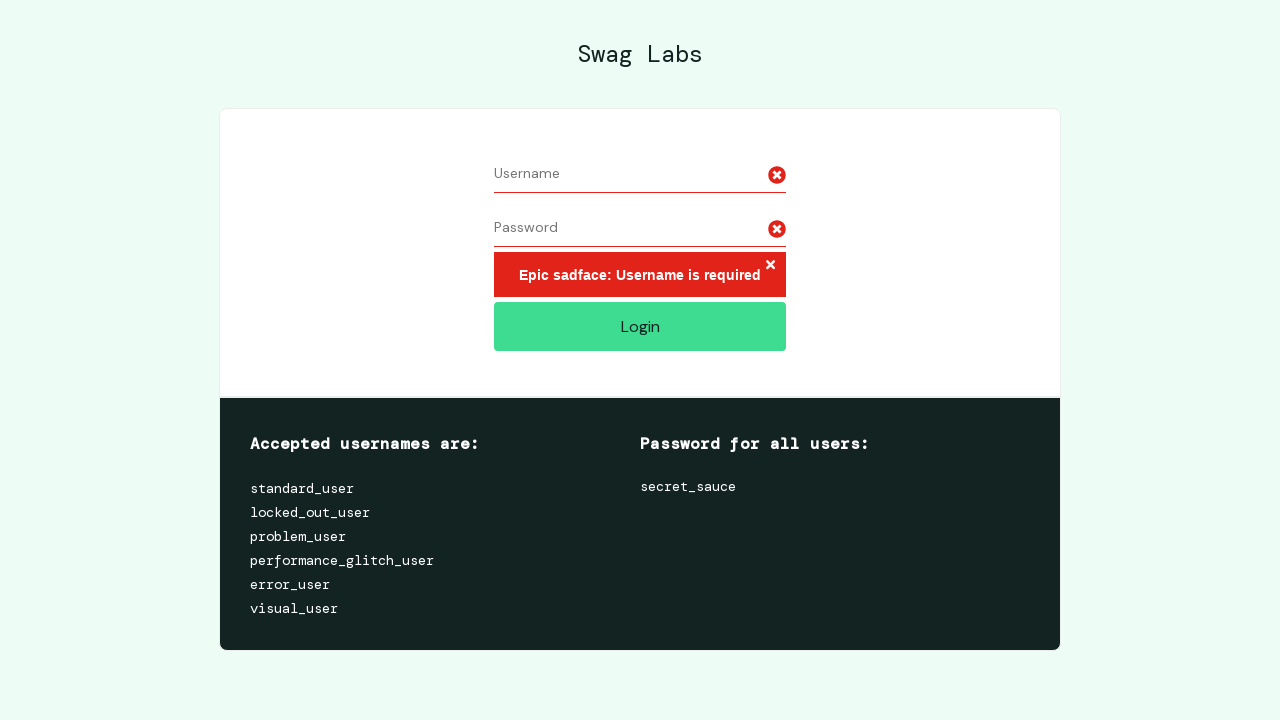

Located error message element
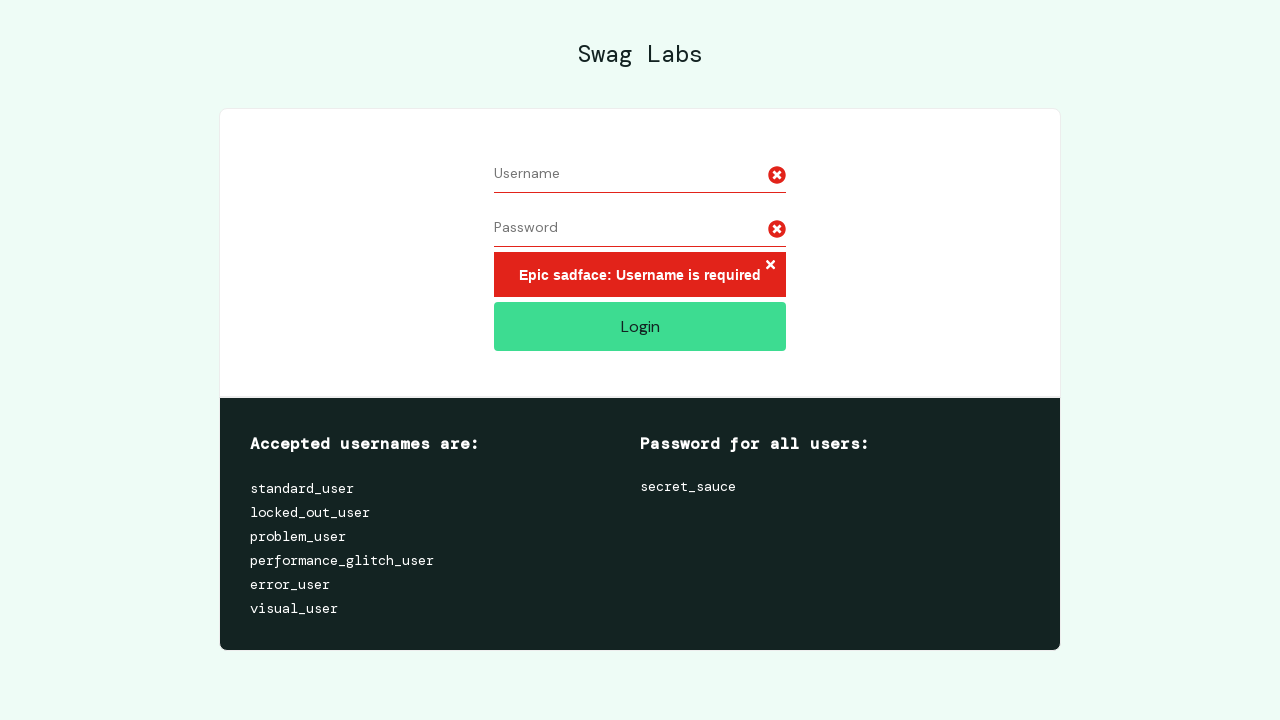

Verified 'Username is required' error message is displayed
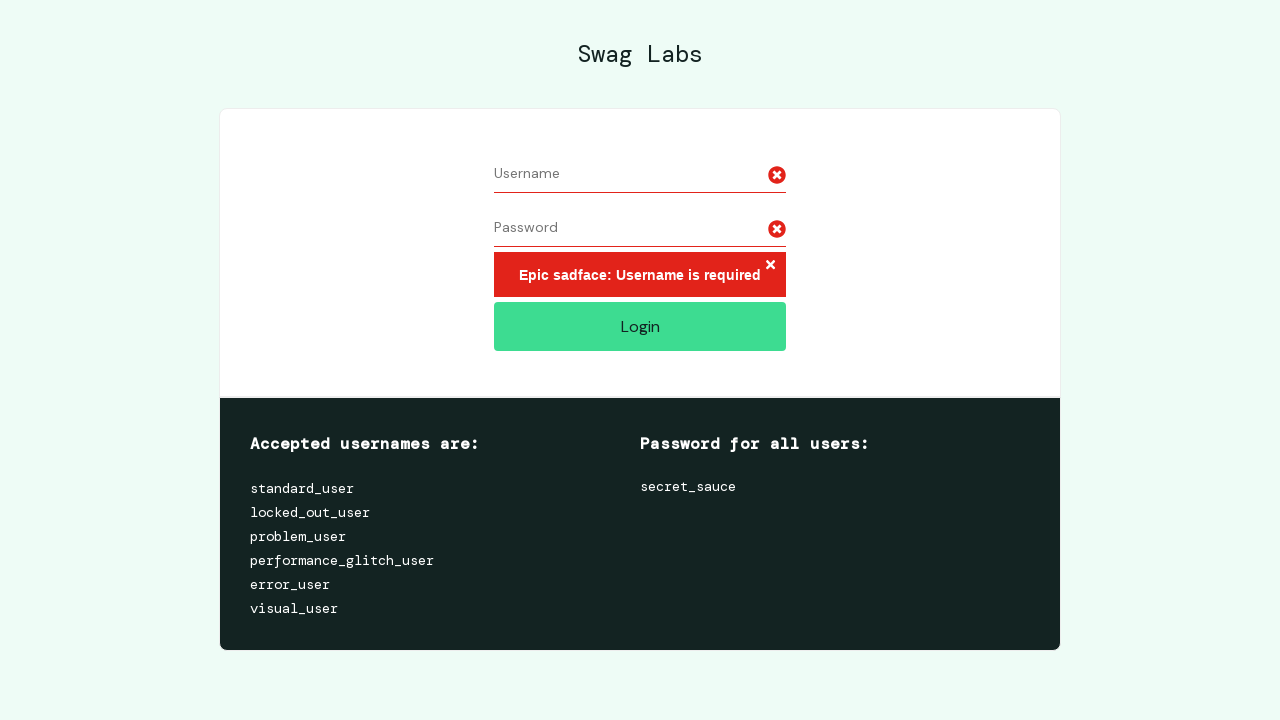

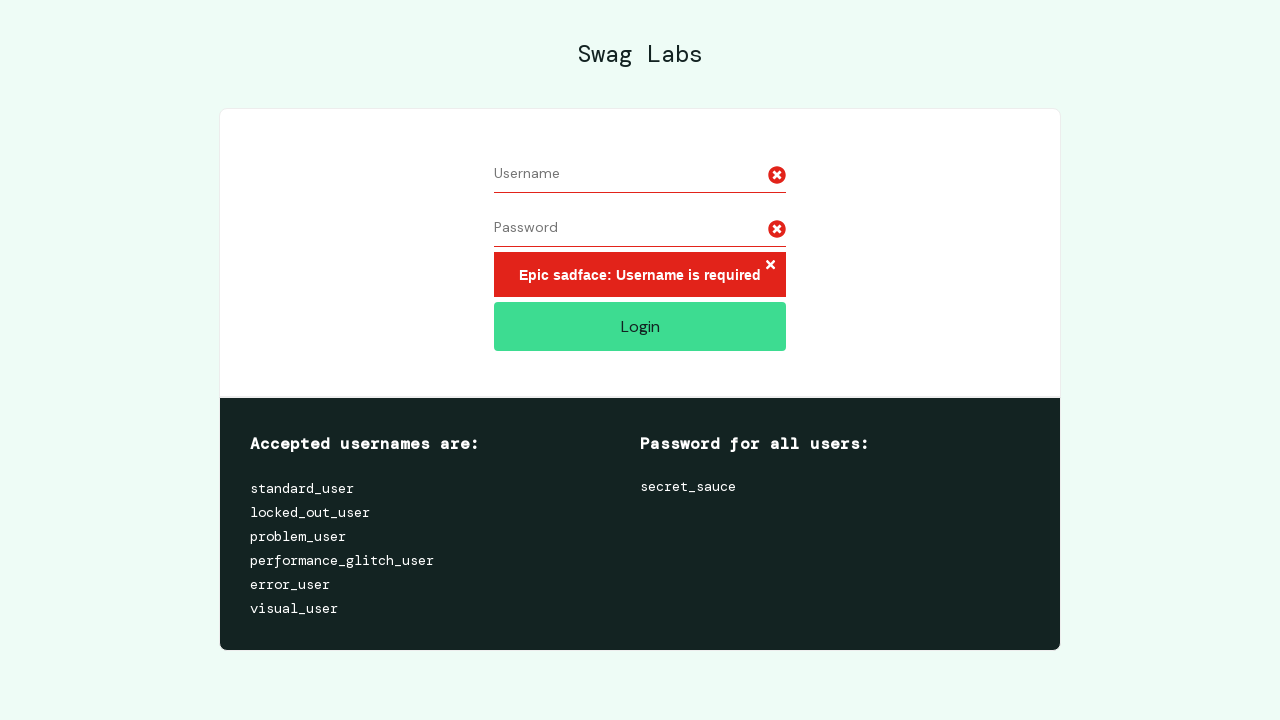